Tests registration form by filling in first name, last name, and city fields, then submitting the form

Starting URL: http://suninjuly.github.io/registration1.html

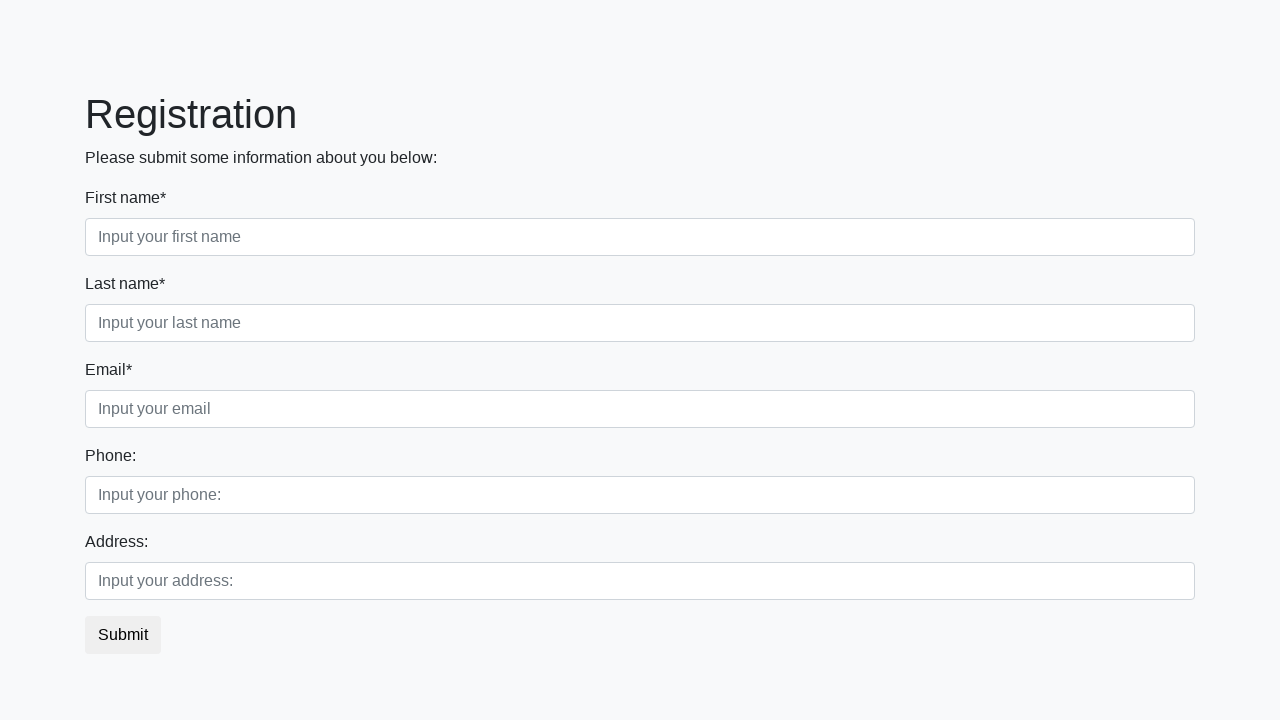

Navigated to registration form page
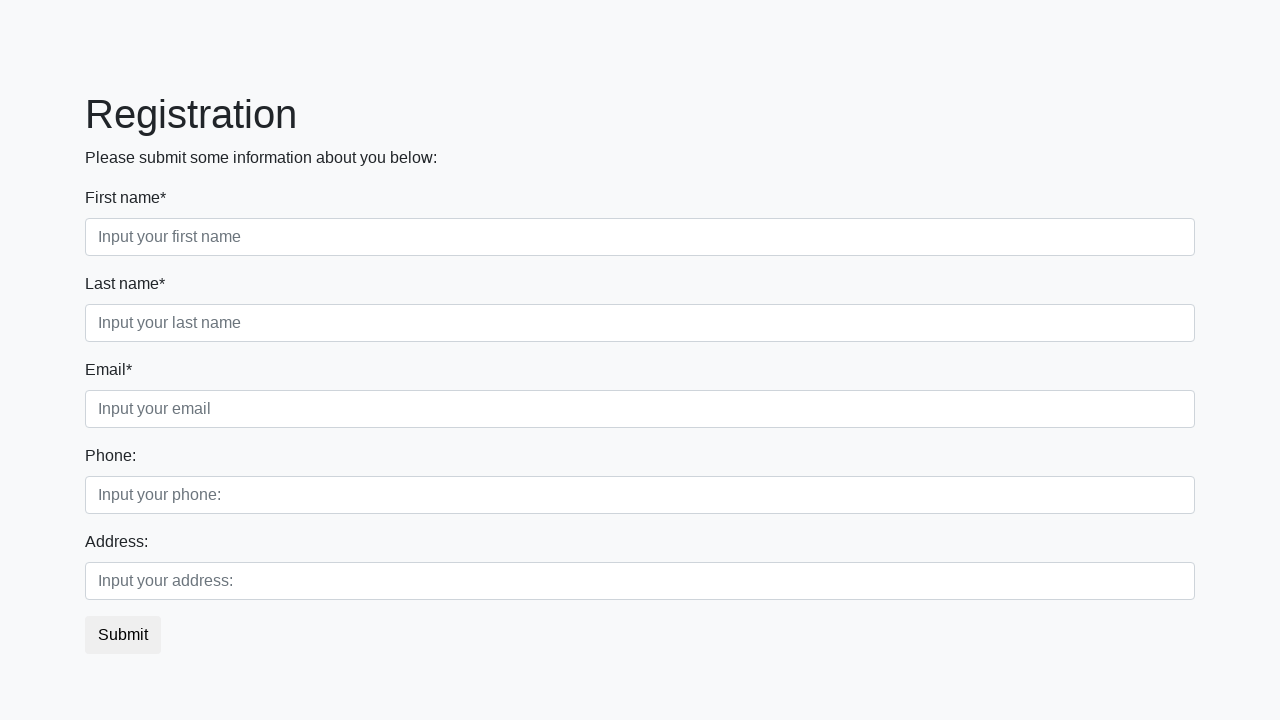

Filled first name field with 'Ivan' on .first_block .first
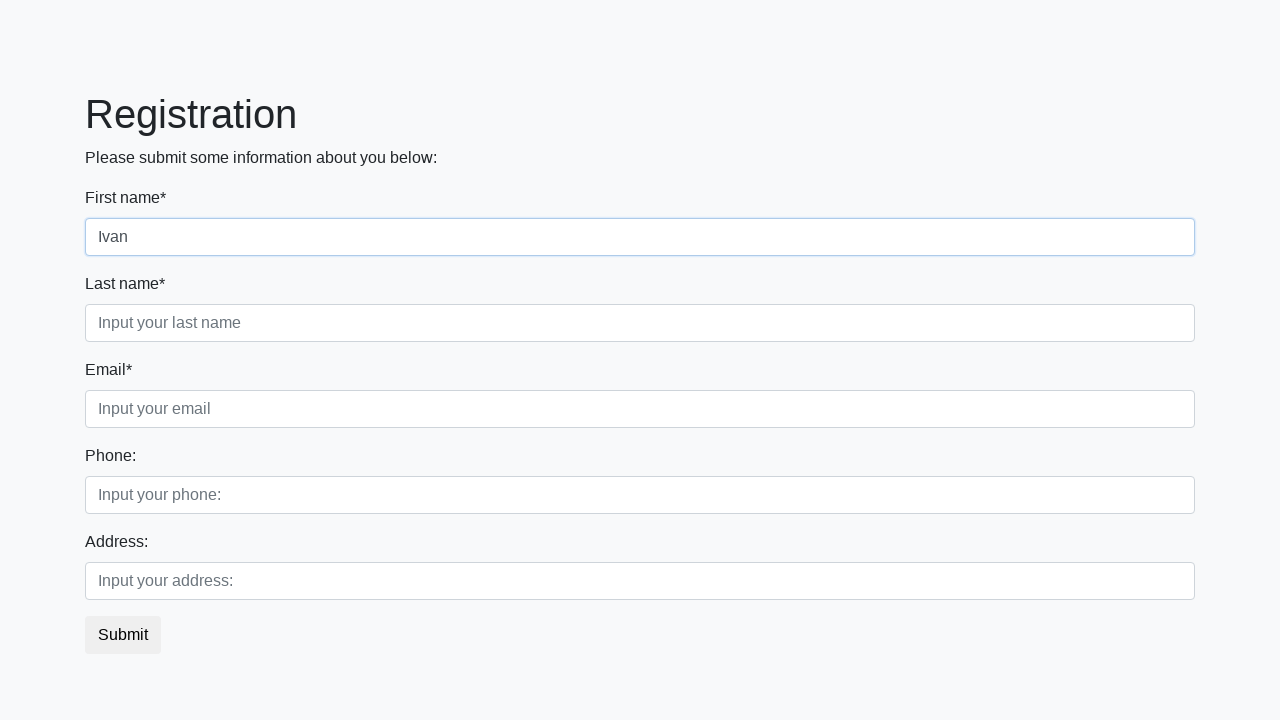

Filled last name field with 'Petrov' on .first_block .second
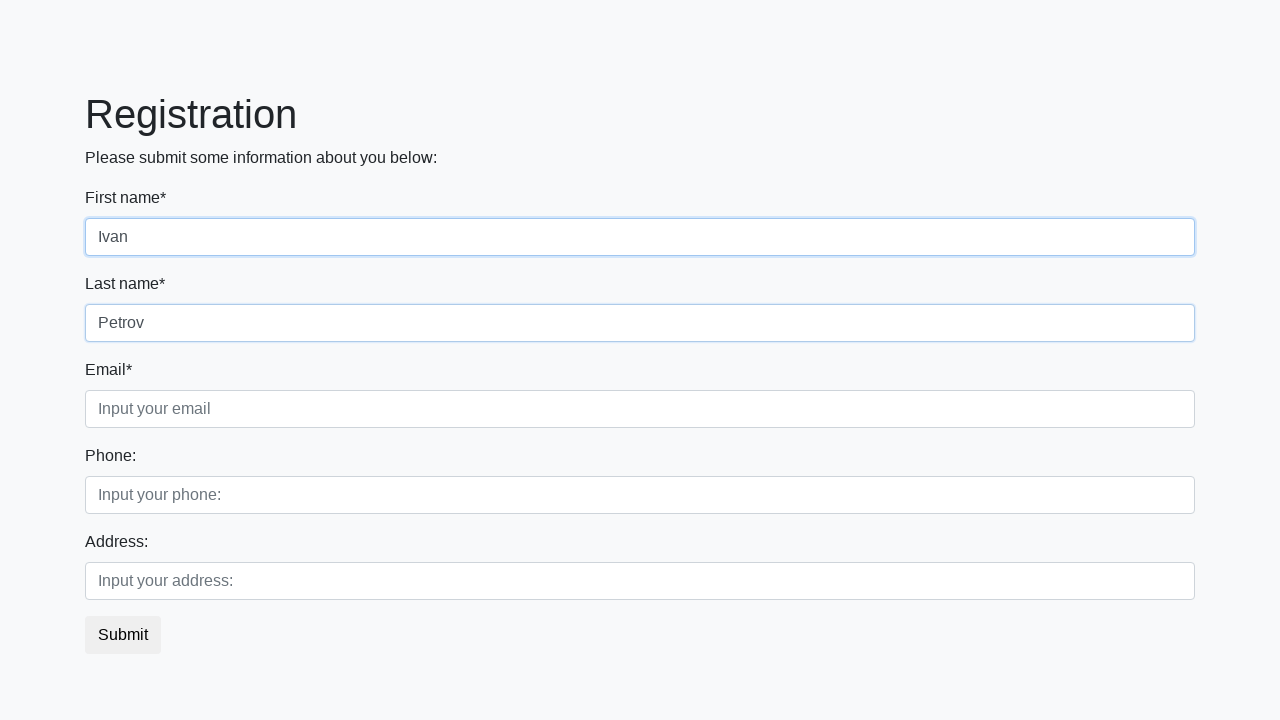

Filled city field with 'Smolensk' on .first_block .third
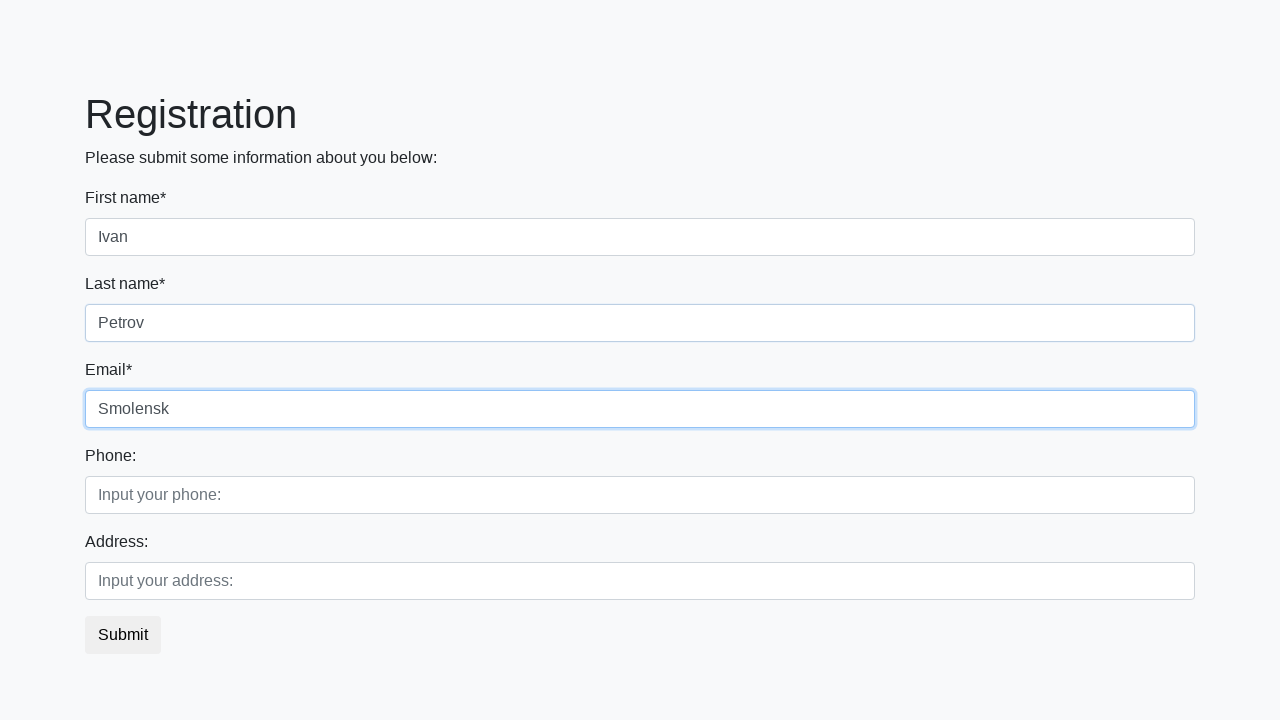

Clicked submit button to submit registration form at (123, 635) on button.btn
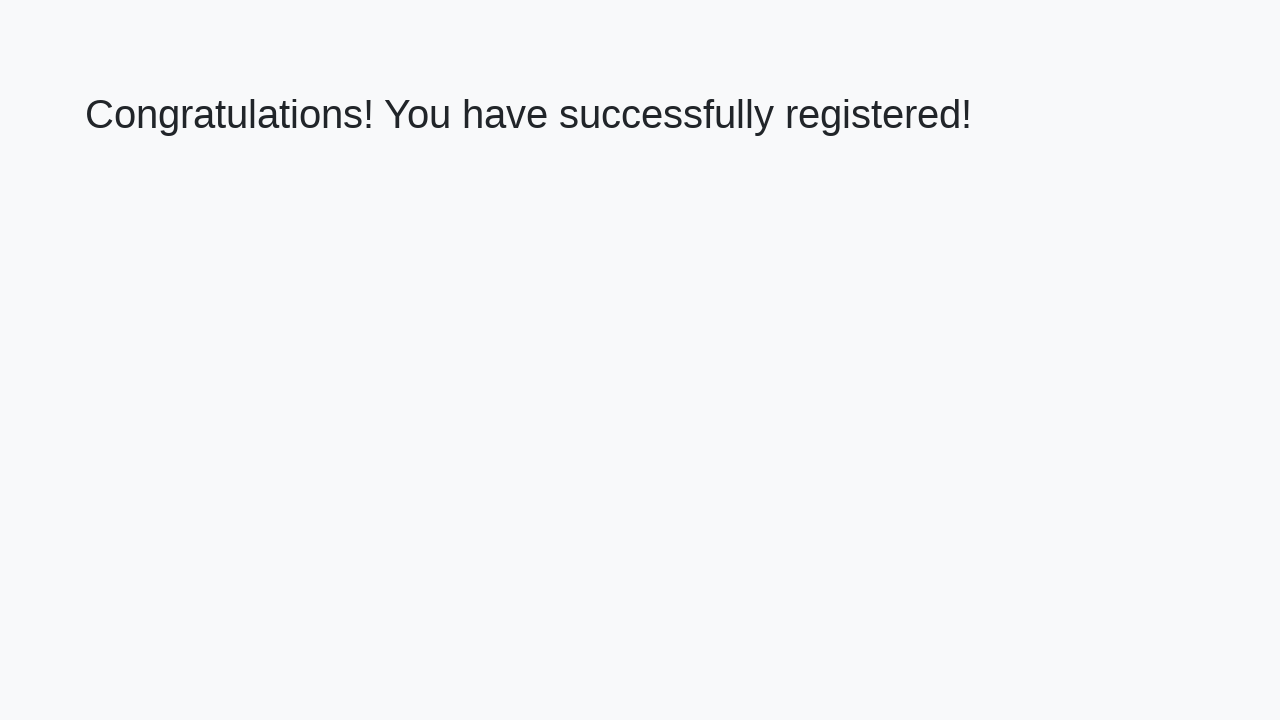

Registration form successfully submitted and success message appeared
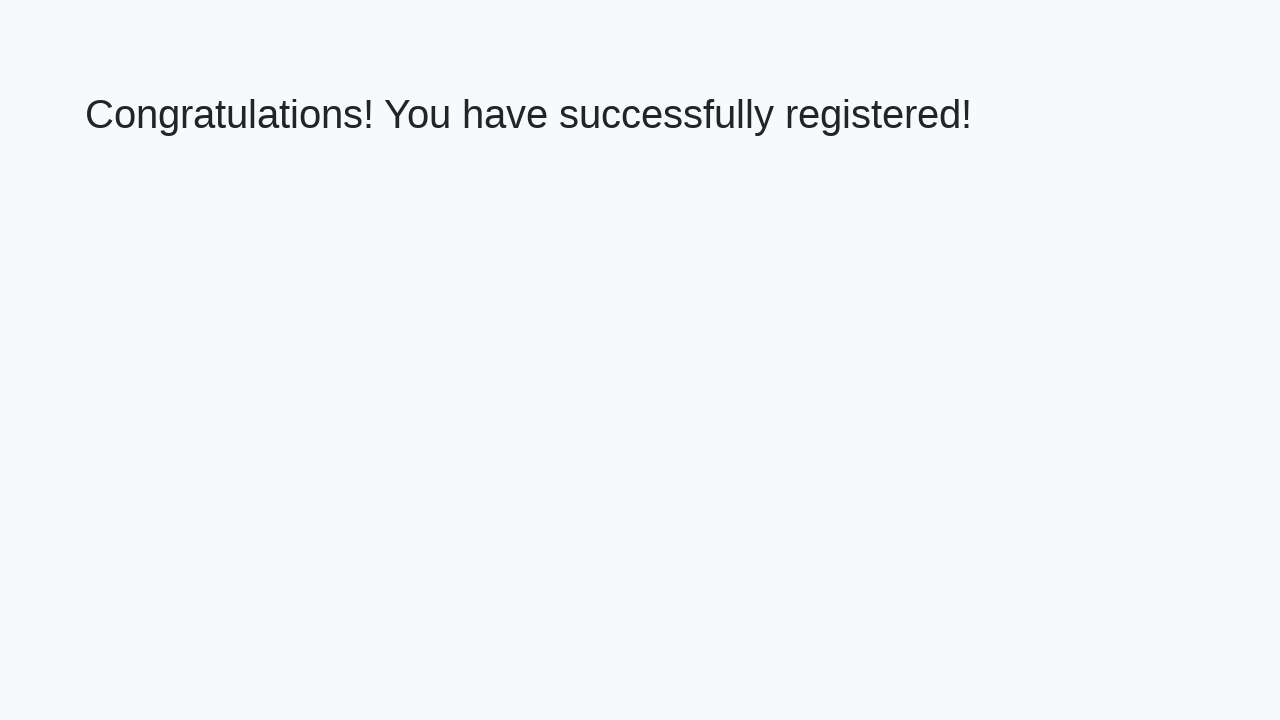

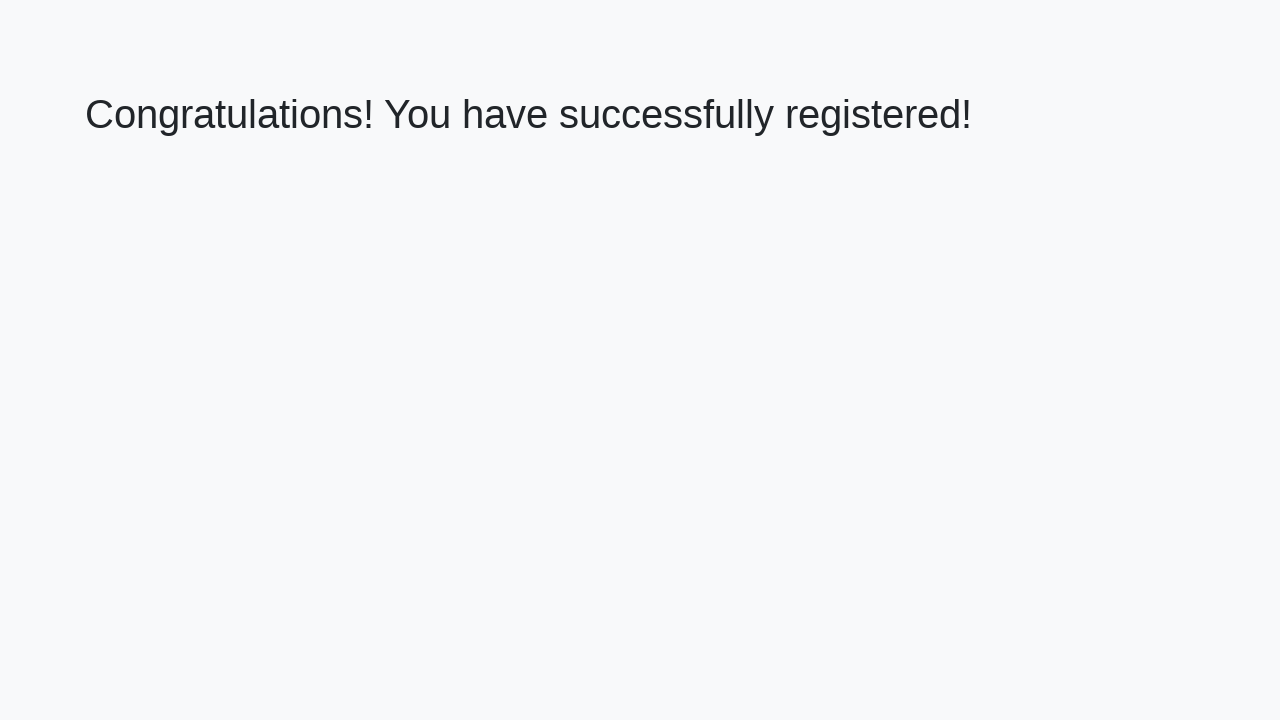